Tests radio button functionality by selecting different radio options and verifying the final selection is displayed

Starting URL: https://acctabootcamp.github.io/site/examples/actions

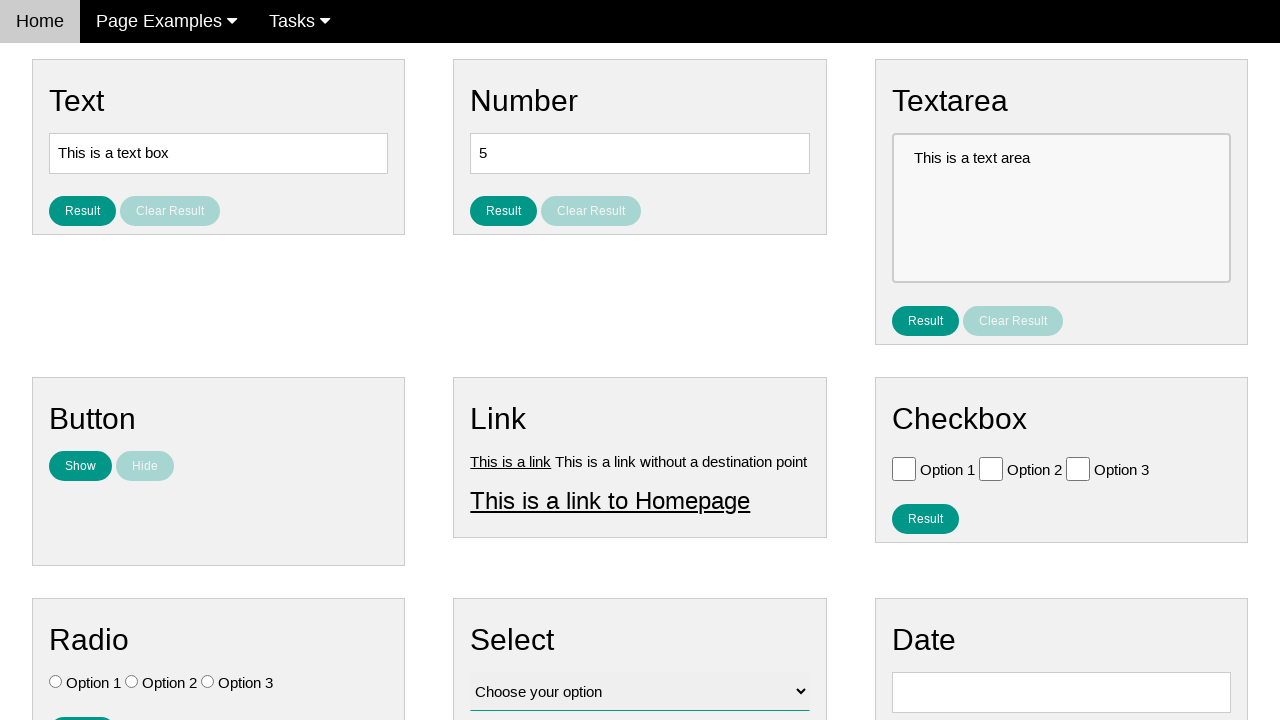

Selected Option 3 radio button at (208, 682) on #vfb-7-3
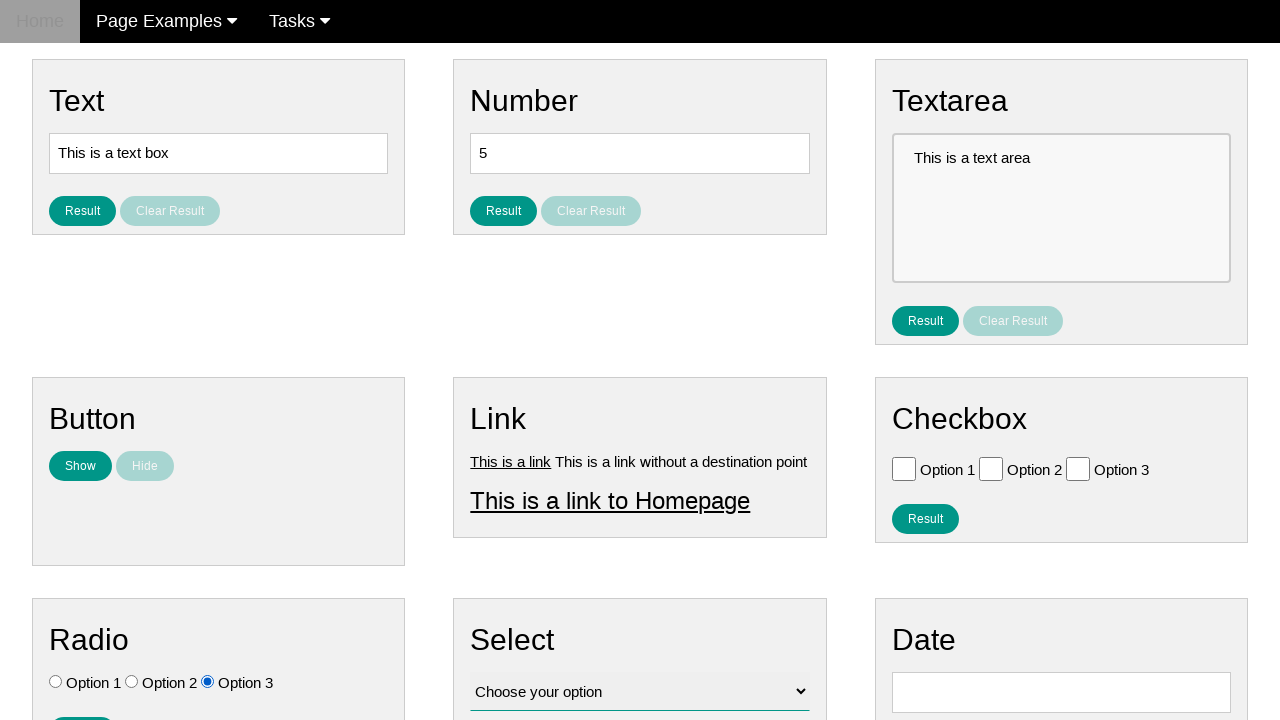

Selected Option 1 radio button, deselecting Option 3 at (56, 682) on #vfb-7-1
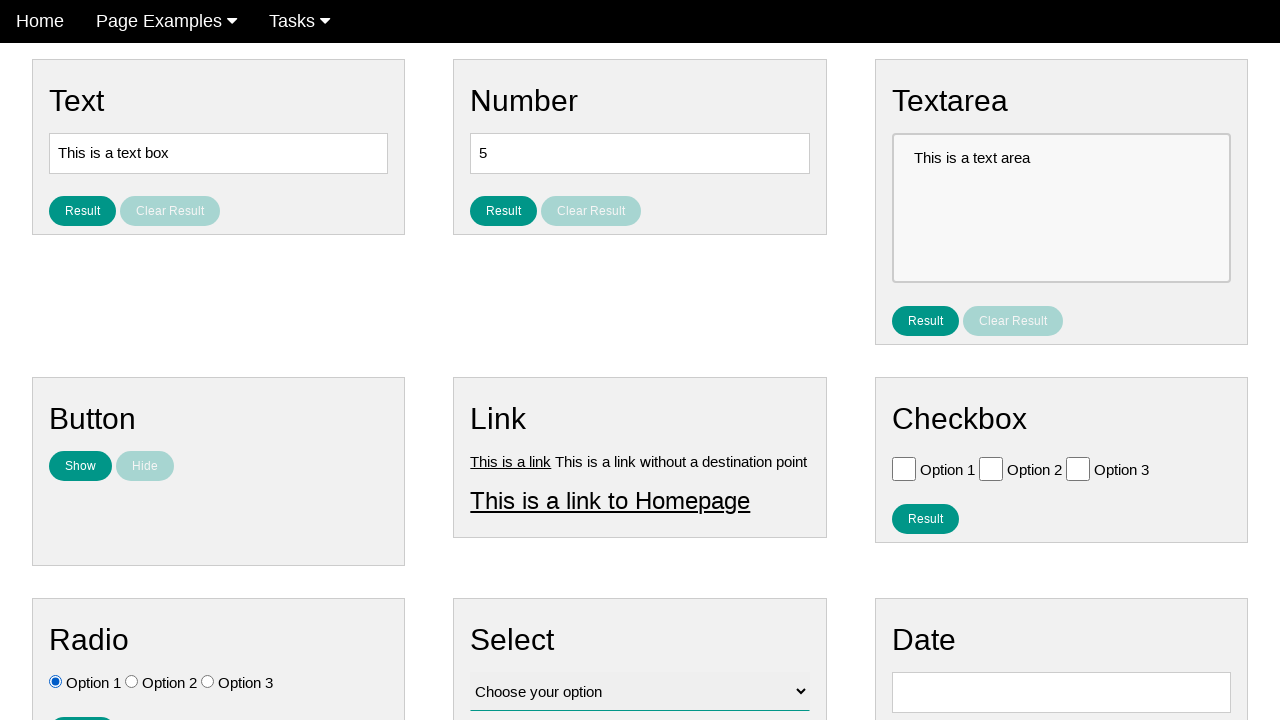

Clicked result button to display selected radio option at (82, 705) on #result_button_ratio
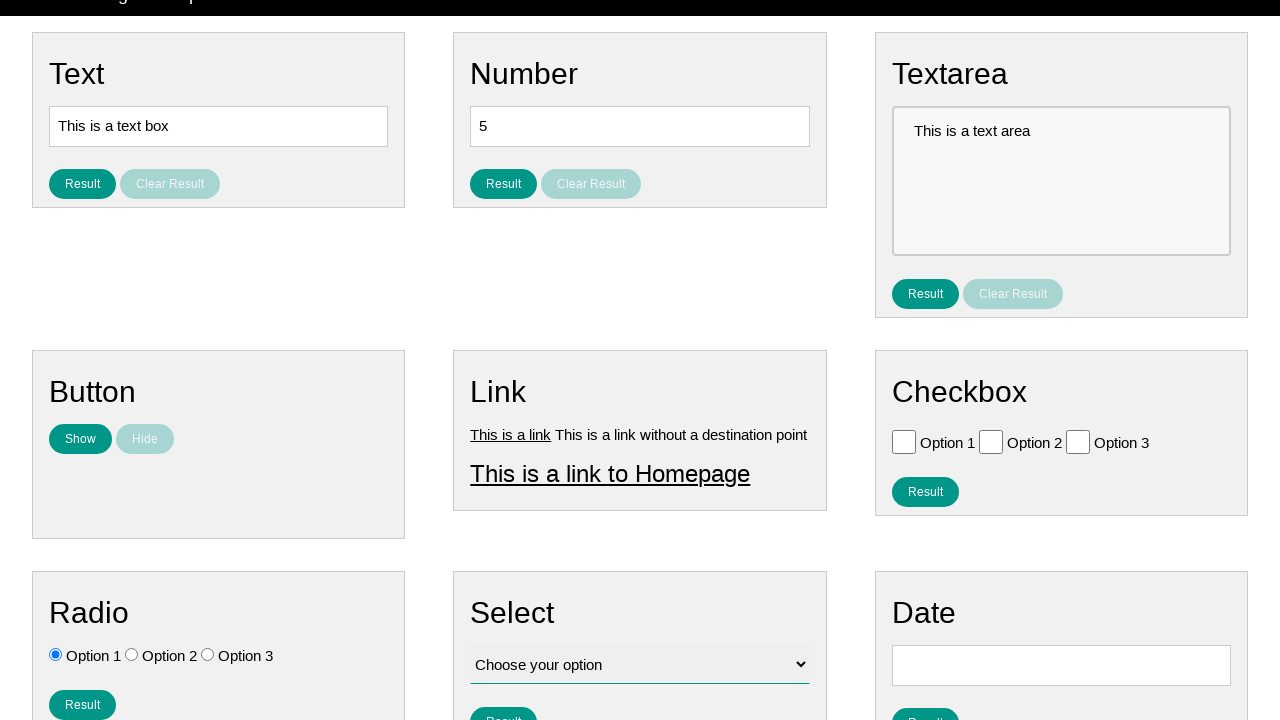

Result radio element loaded and displayed
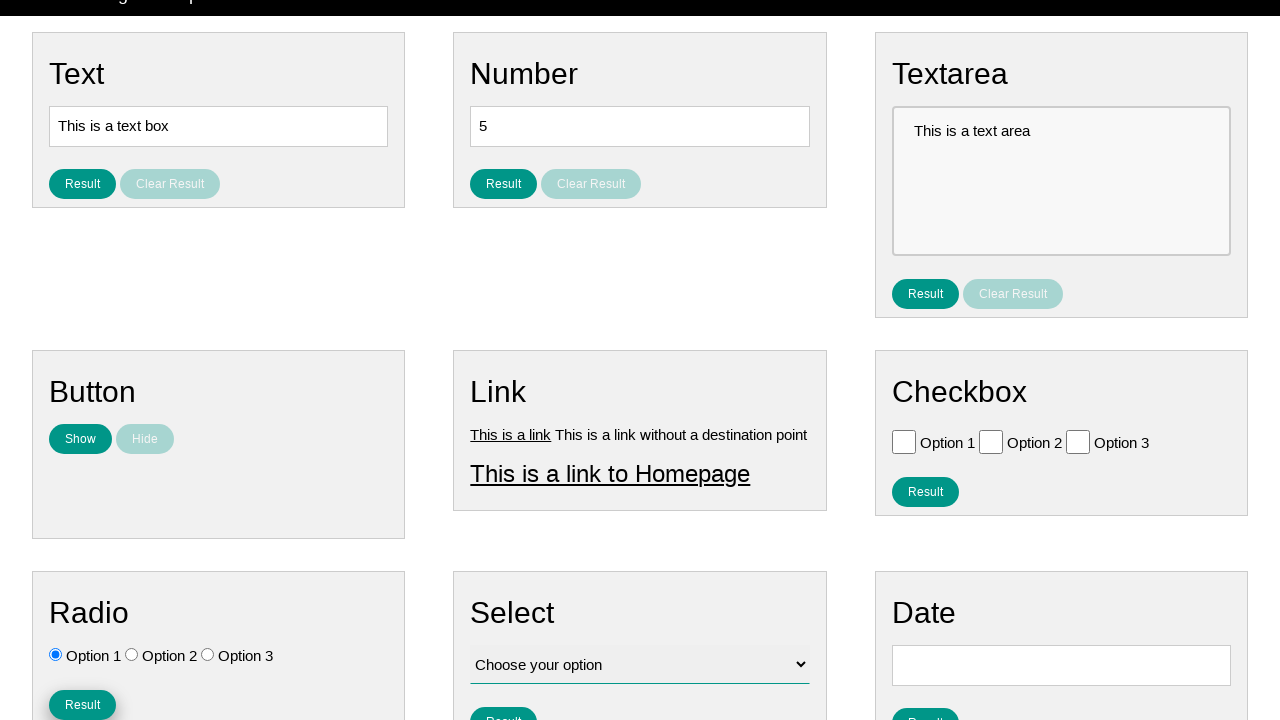

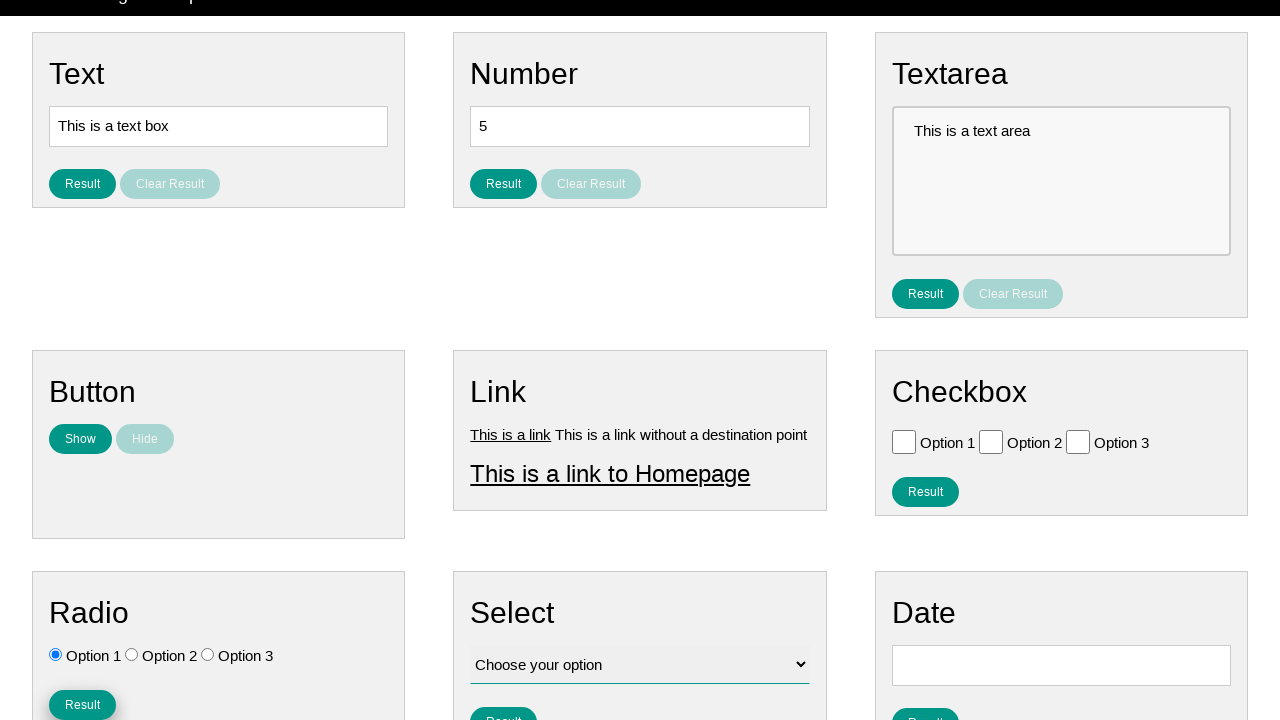